Tests that canceled changes to employee data revert to original values

Starting URL: https://devmountain-qa.github.io/employee-manager/1.2_Version/index.html

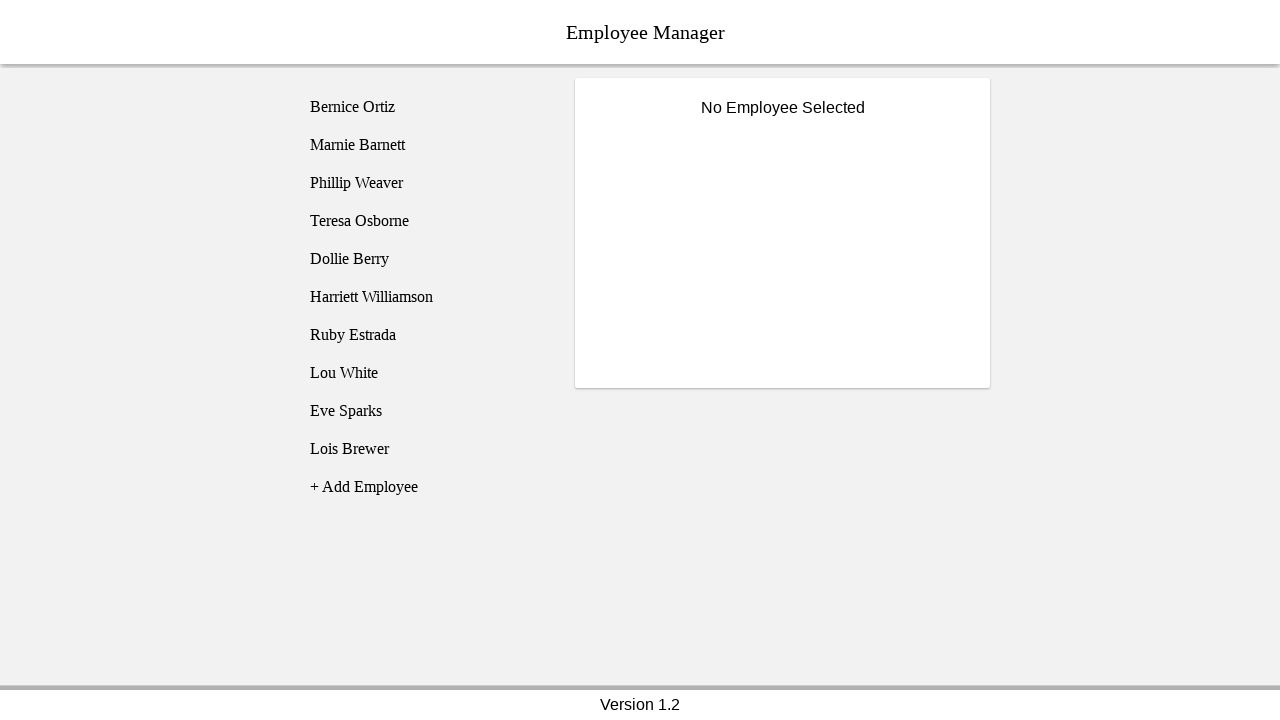

Clicked on Phillip Weaver employee record at (425, 183) on [name="employee3"]
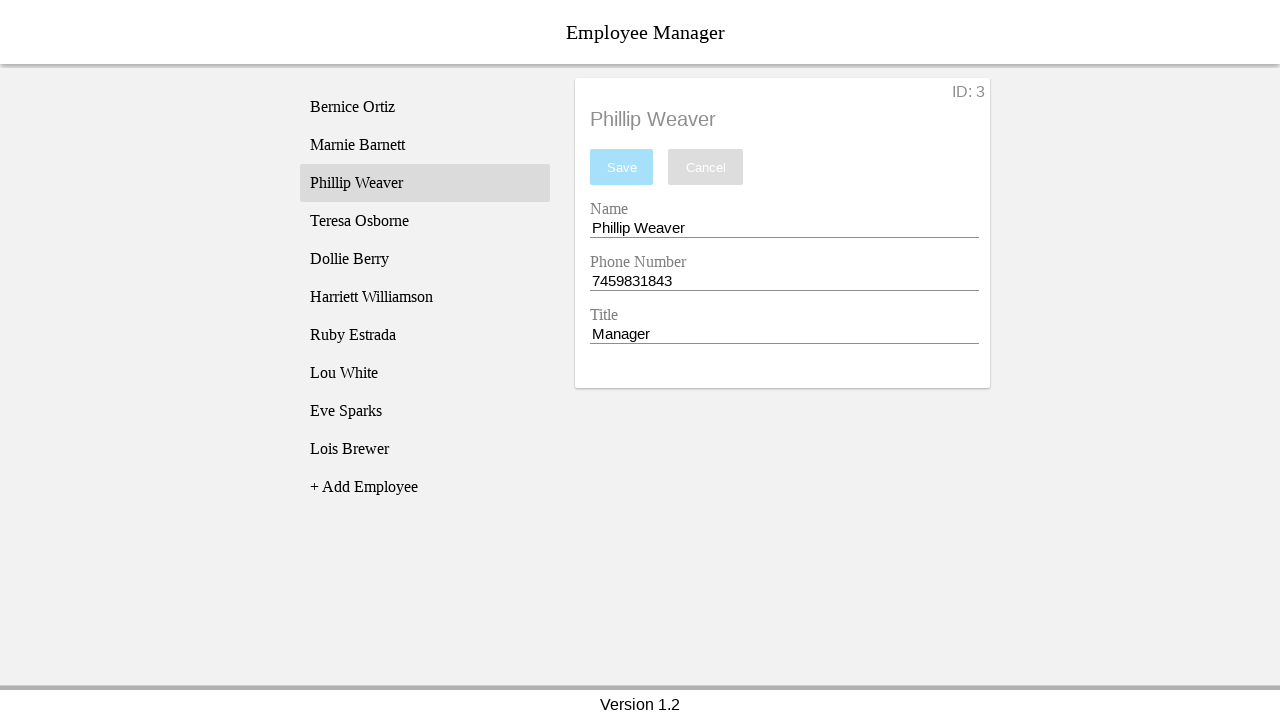

Name input field became visible
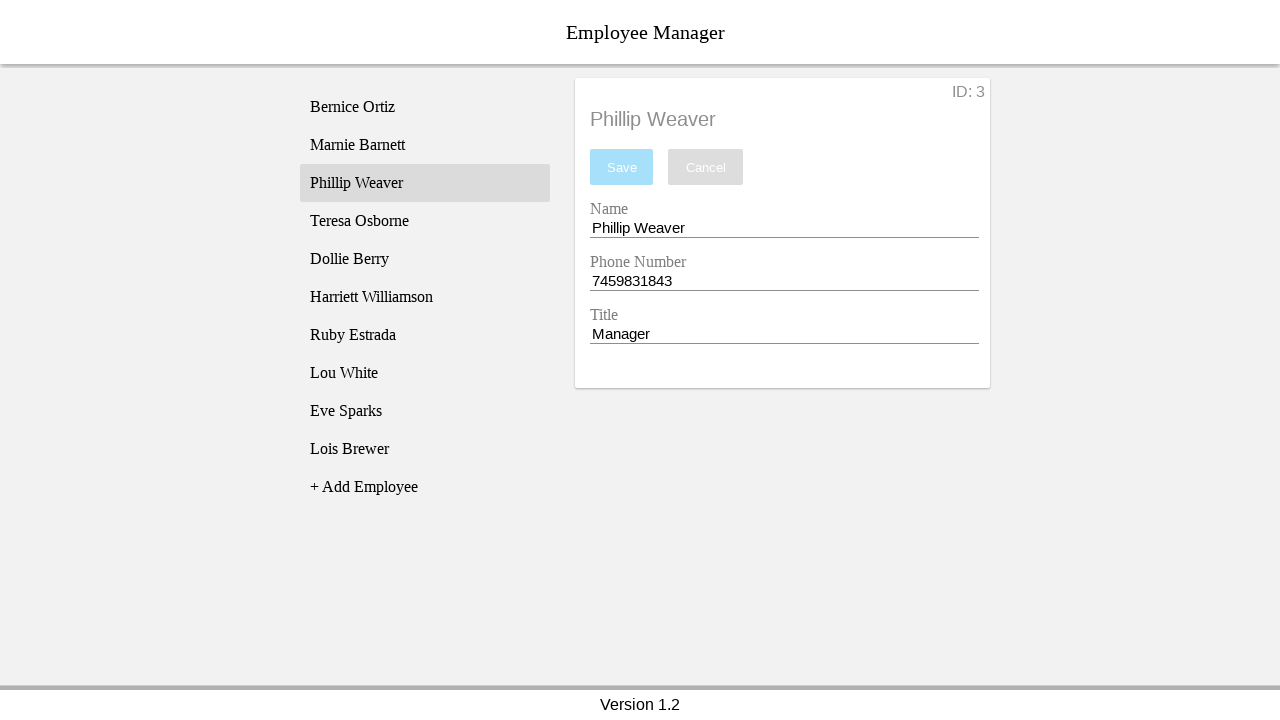

Filled name field with 'Test Name' on [name="nameEntry"]
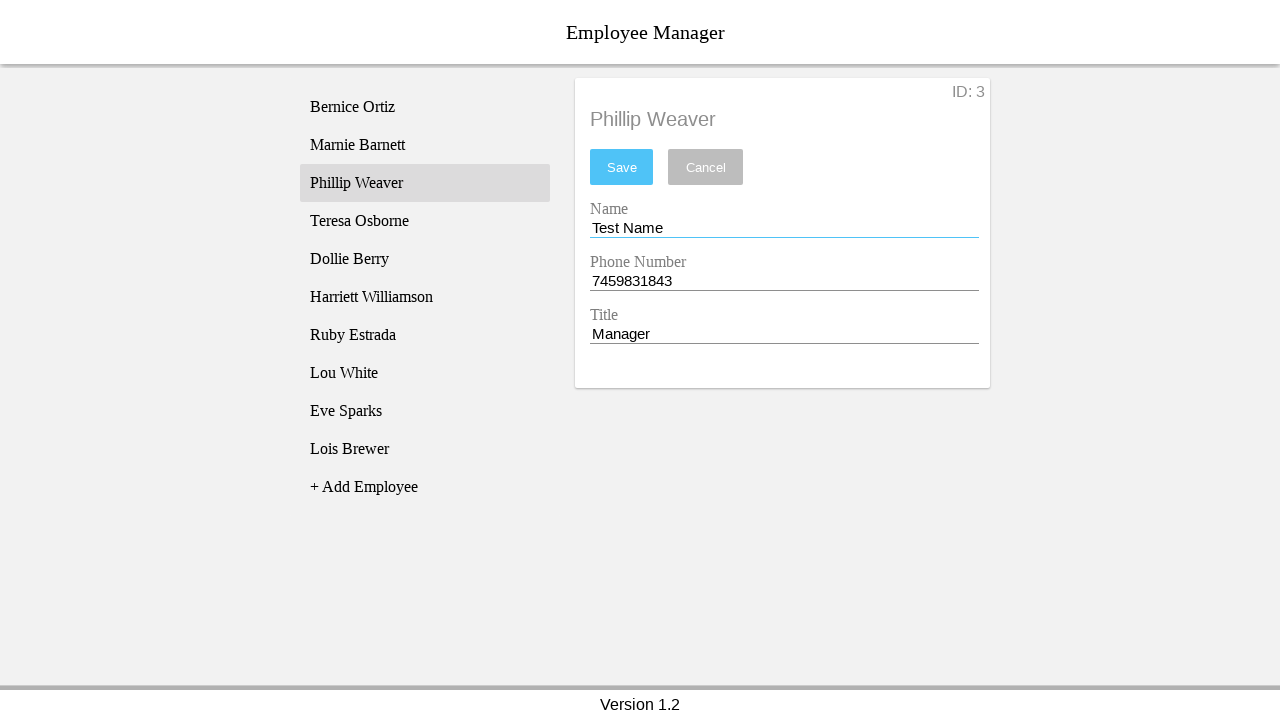

Clicked cancel button to discard changes at (706, 167) on [name="cancel"]
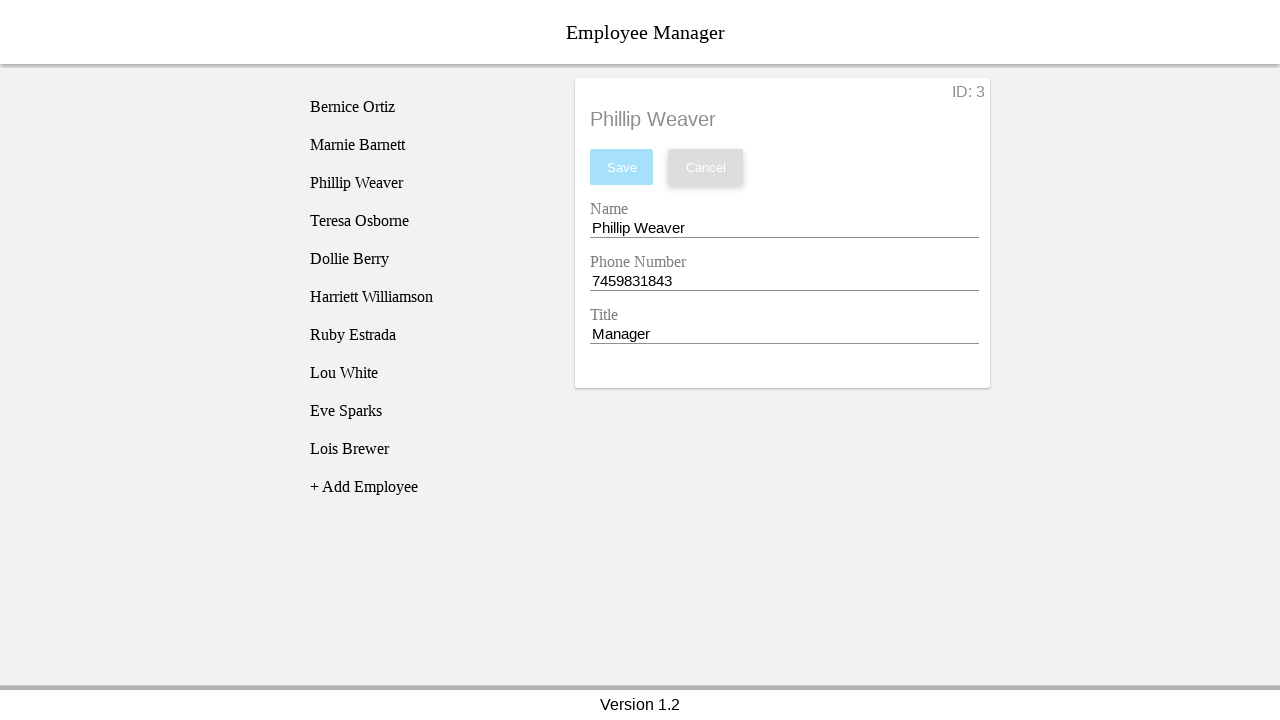

Retrieved name field value to verify it reverted to original
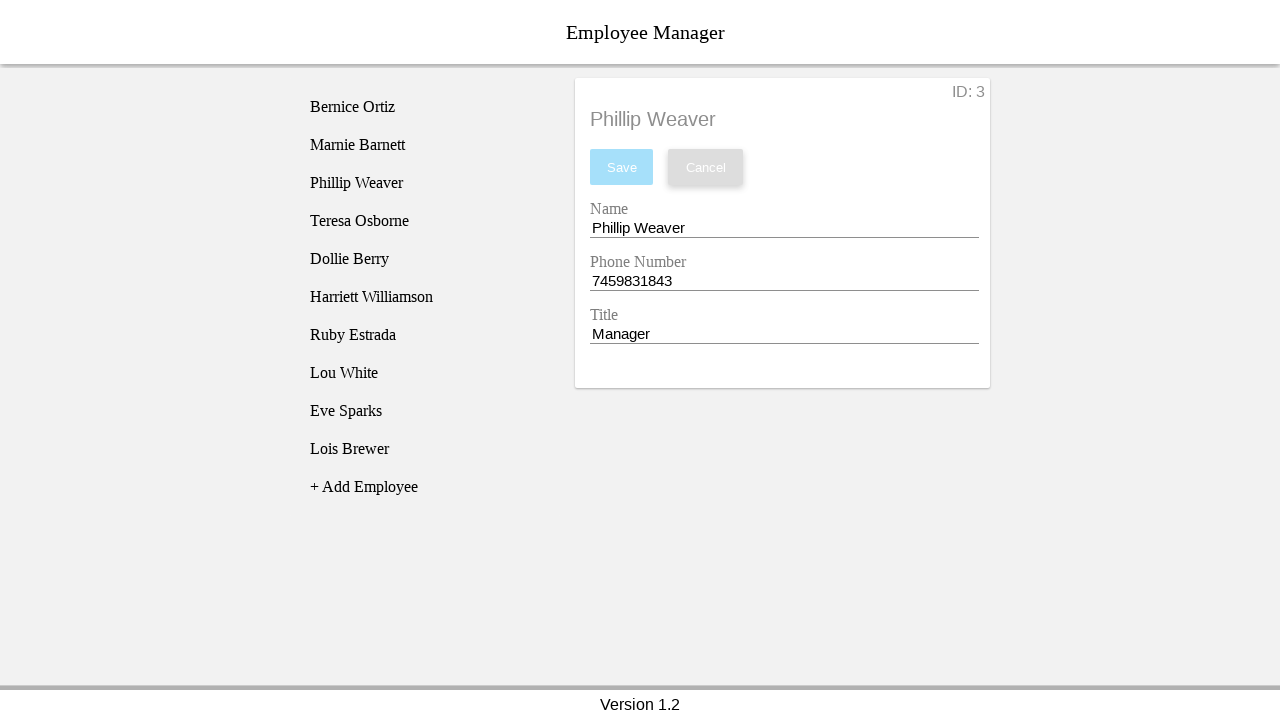

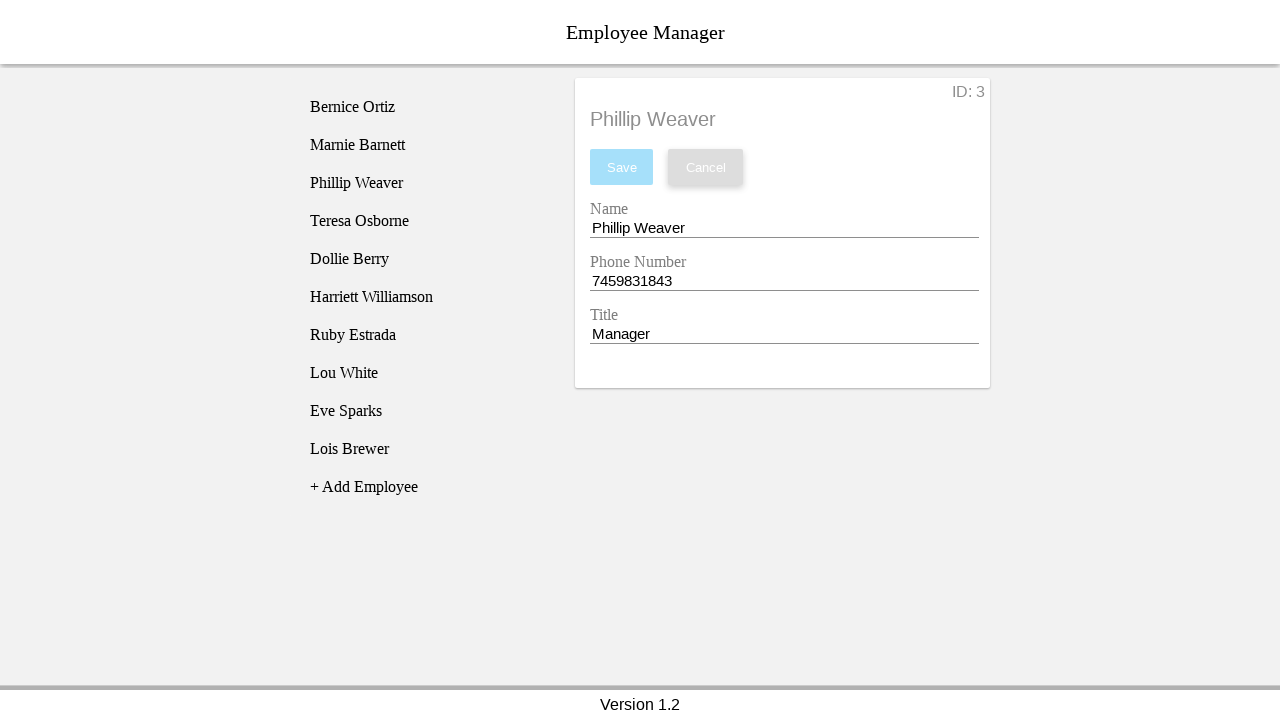